Tests horizontal slider functionality by moving the slider to position 0 and then incrementing it using arrow key presses to reach a target value, then verifying the displayed value.

Starting URL: https://the-internet.herokuapp.com/horizontal_slider

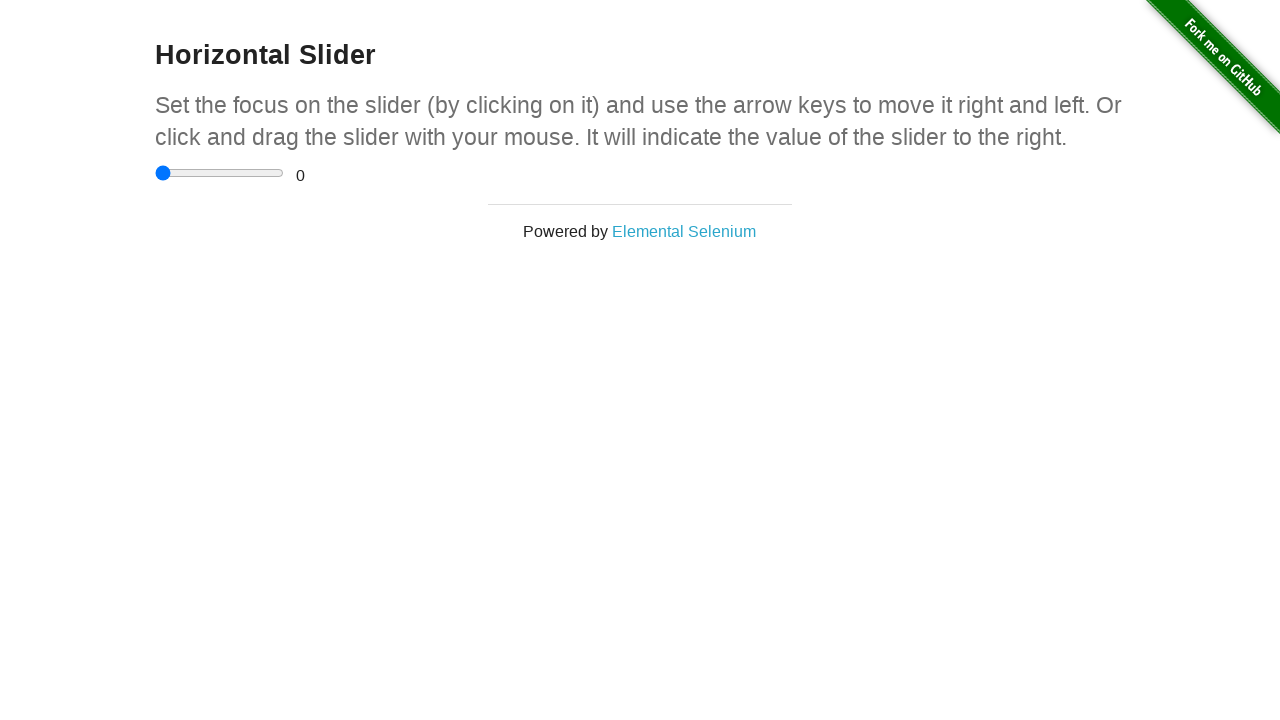

Clicked slider at leftmost position to reset to 0 at (155, 173)
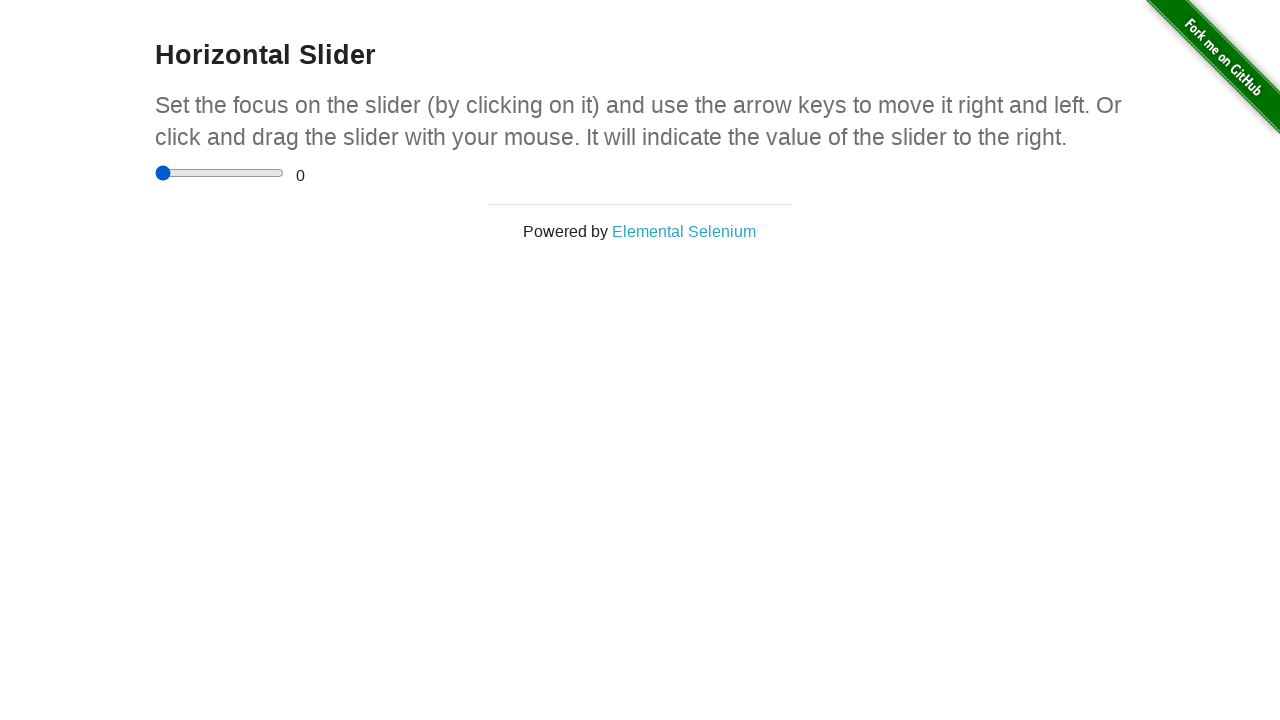

Waited for slider to update after reset
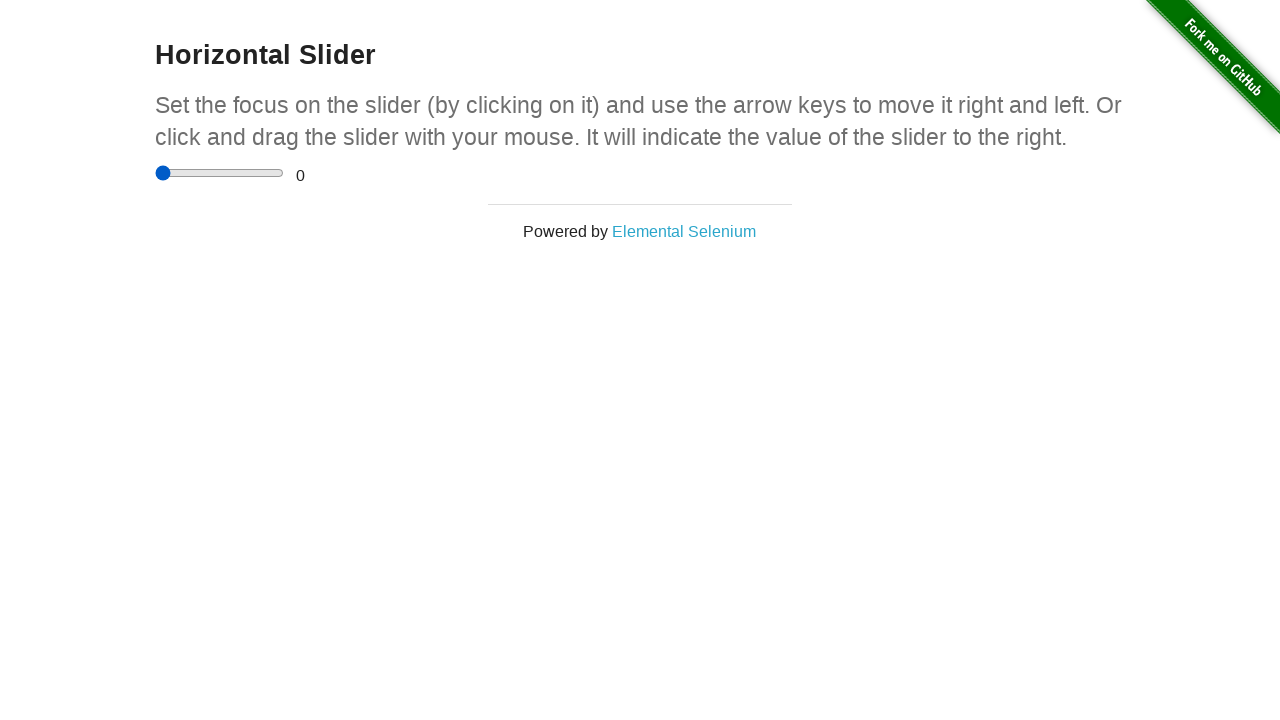

Pressed ArrowRight to increment slider (press 1 of 6) on .sliderContainer input
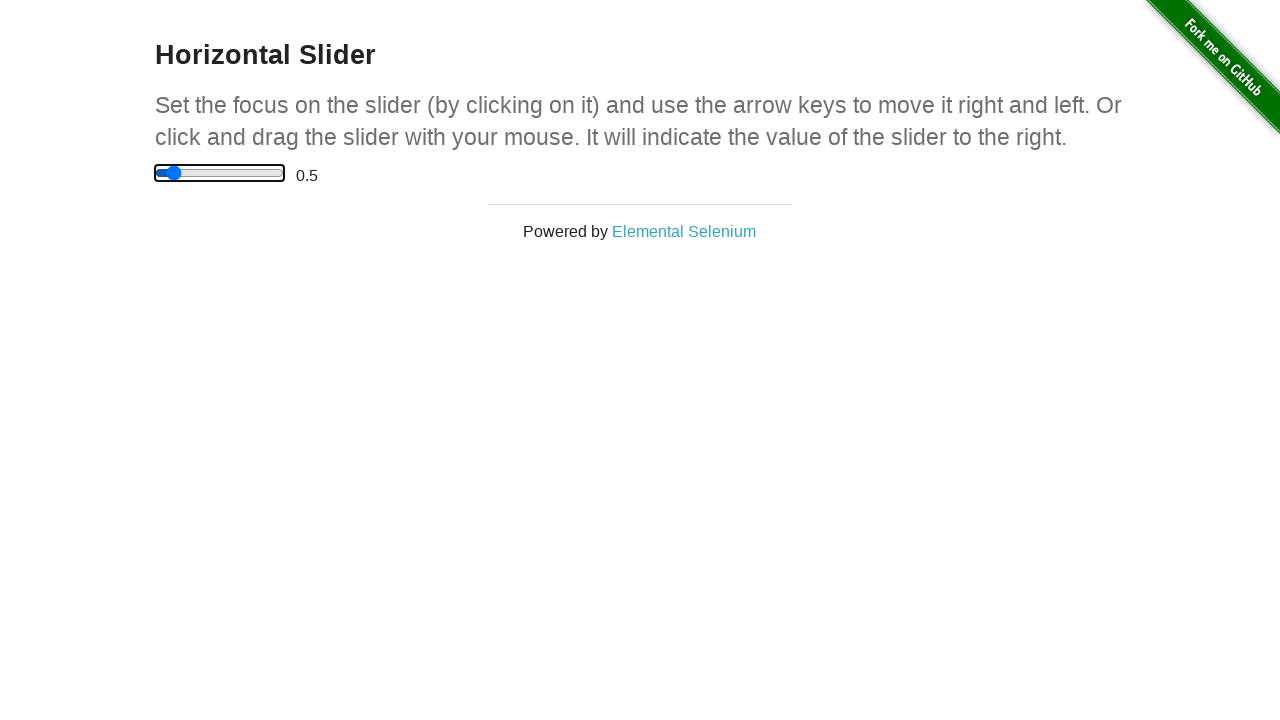

Waited for slider to respond to arrow key press
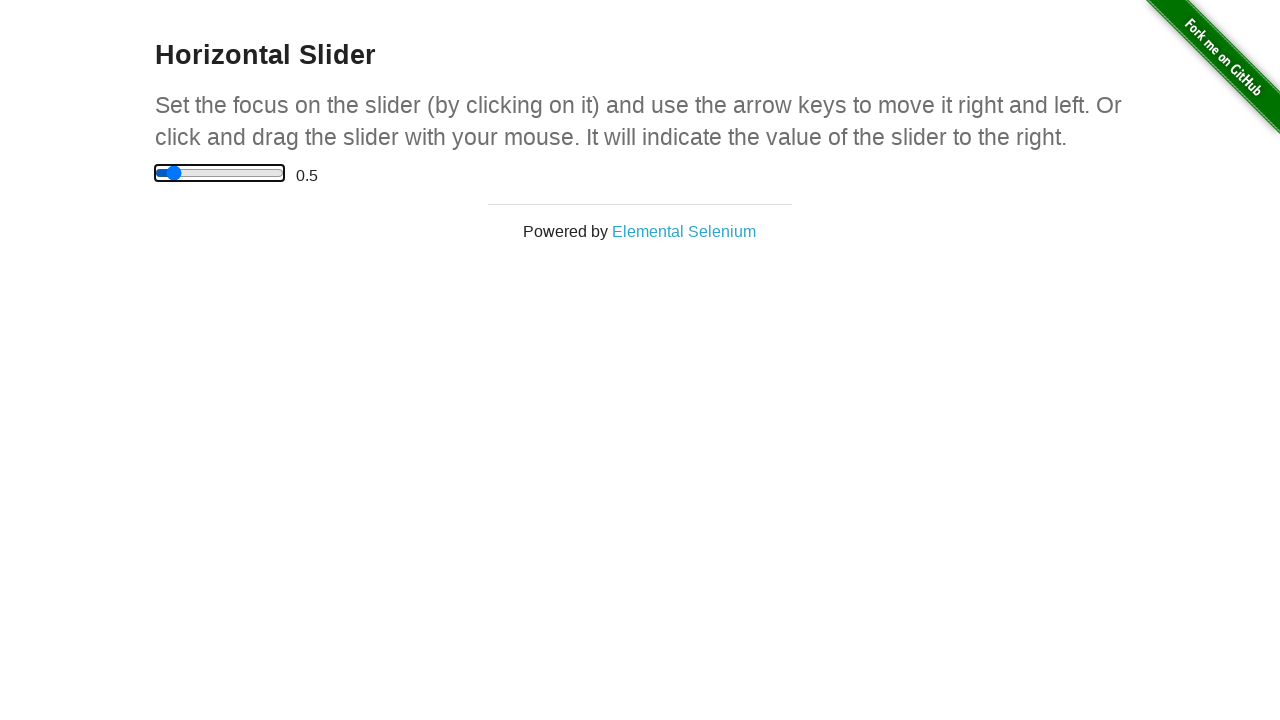

Pressed ArrowRight to increment slider (press 2 of 6) on .sliderContainer input
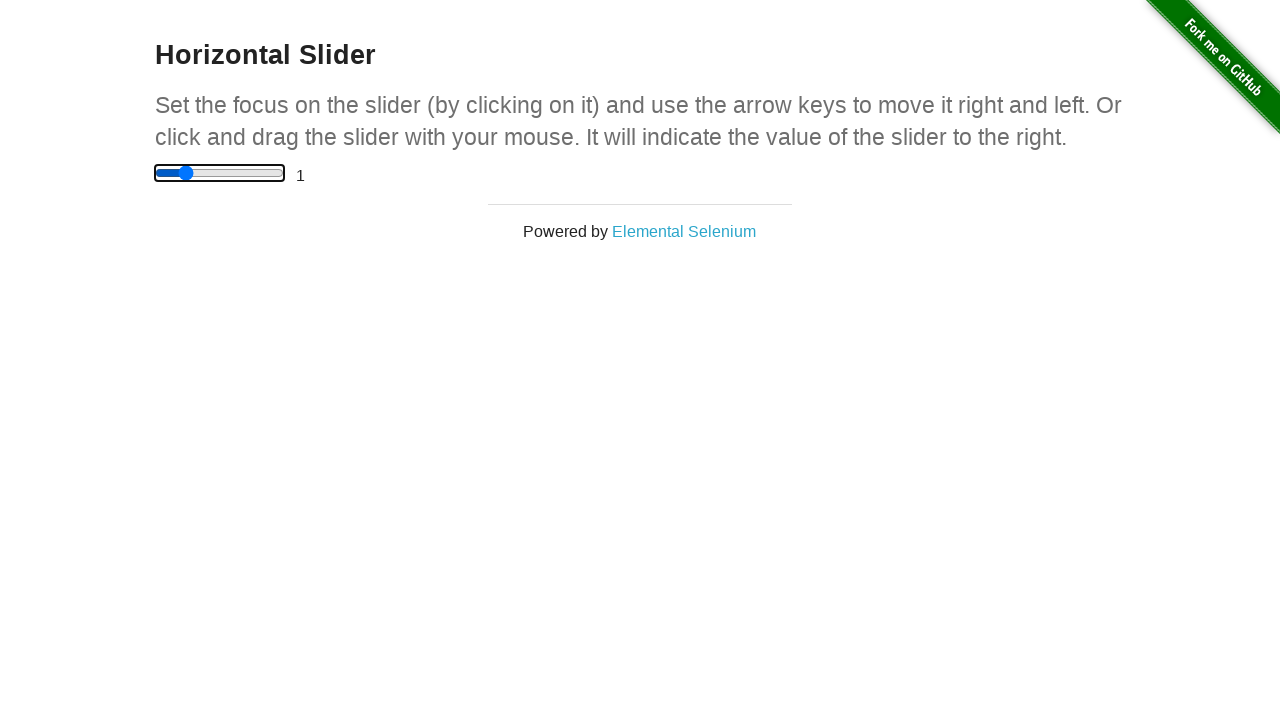

Waited for slider to respond to arrow key press
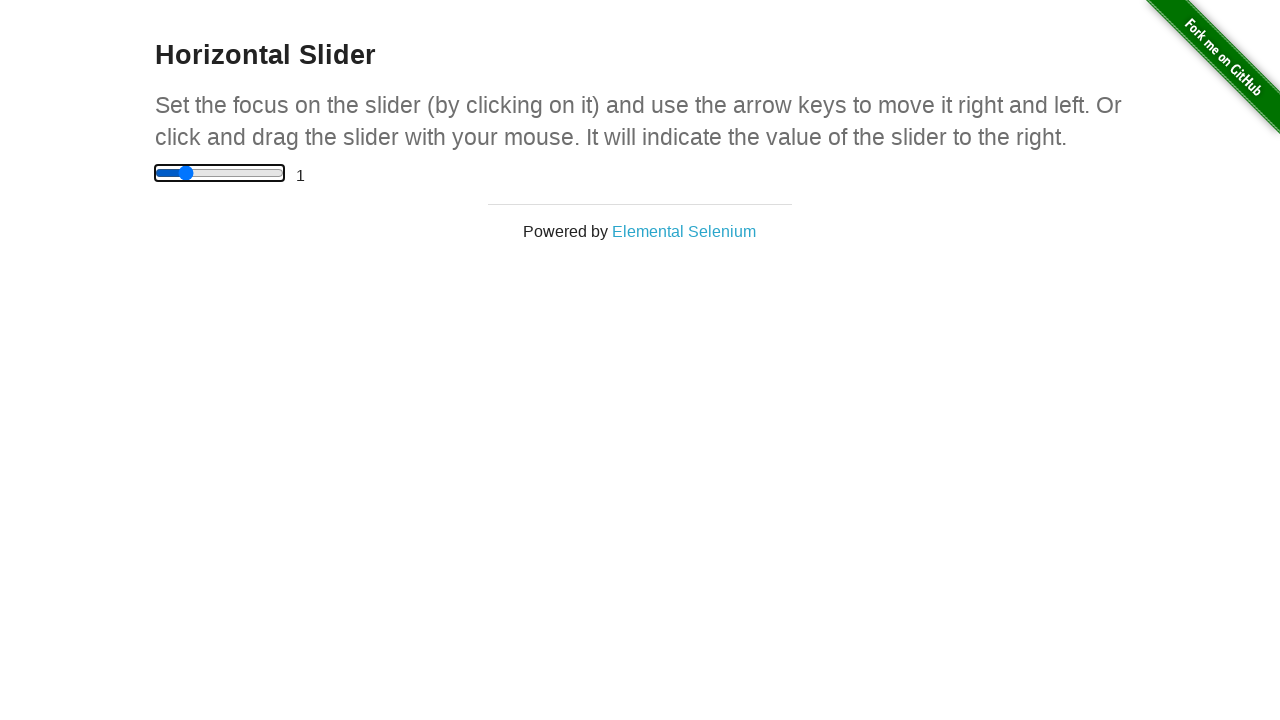

Pressed ArrowRight to increment slider (press 3 of 6) on .sliderContainer input
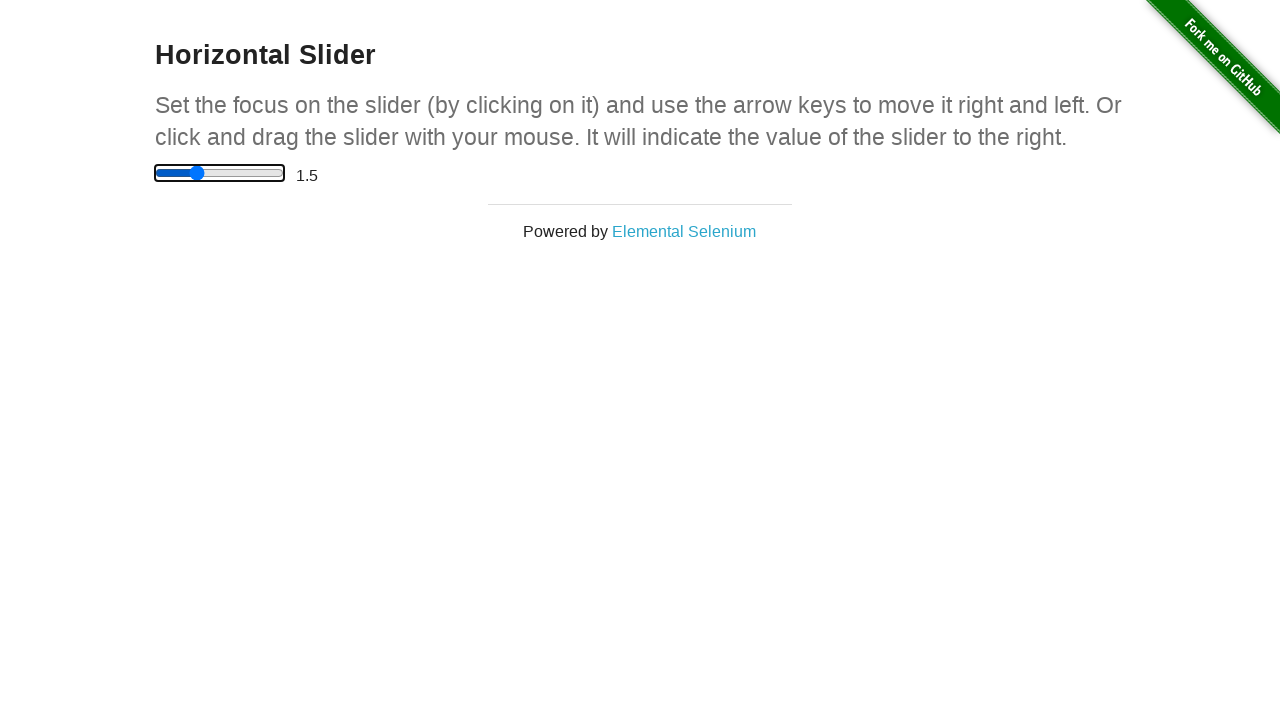

Waited for slider to respond to arrow key press
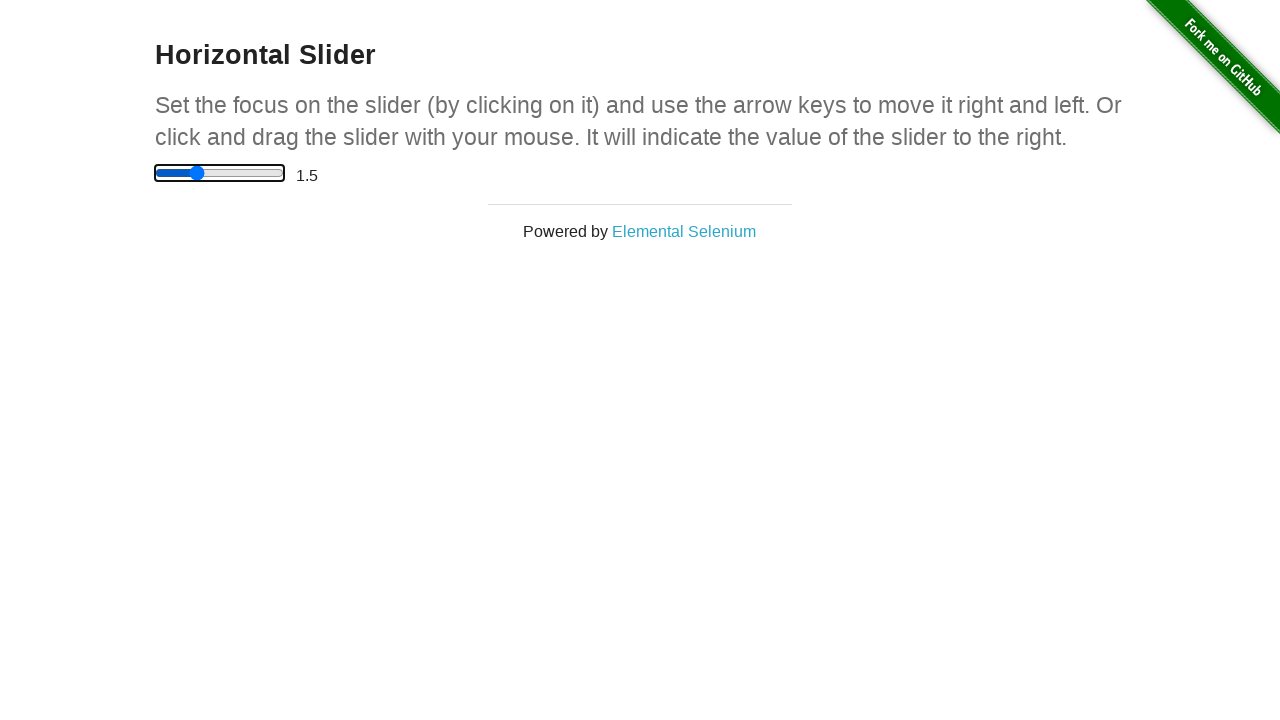

Pressed ArrowRight to increment slider (press 4 of 6) on .sliderContainer input
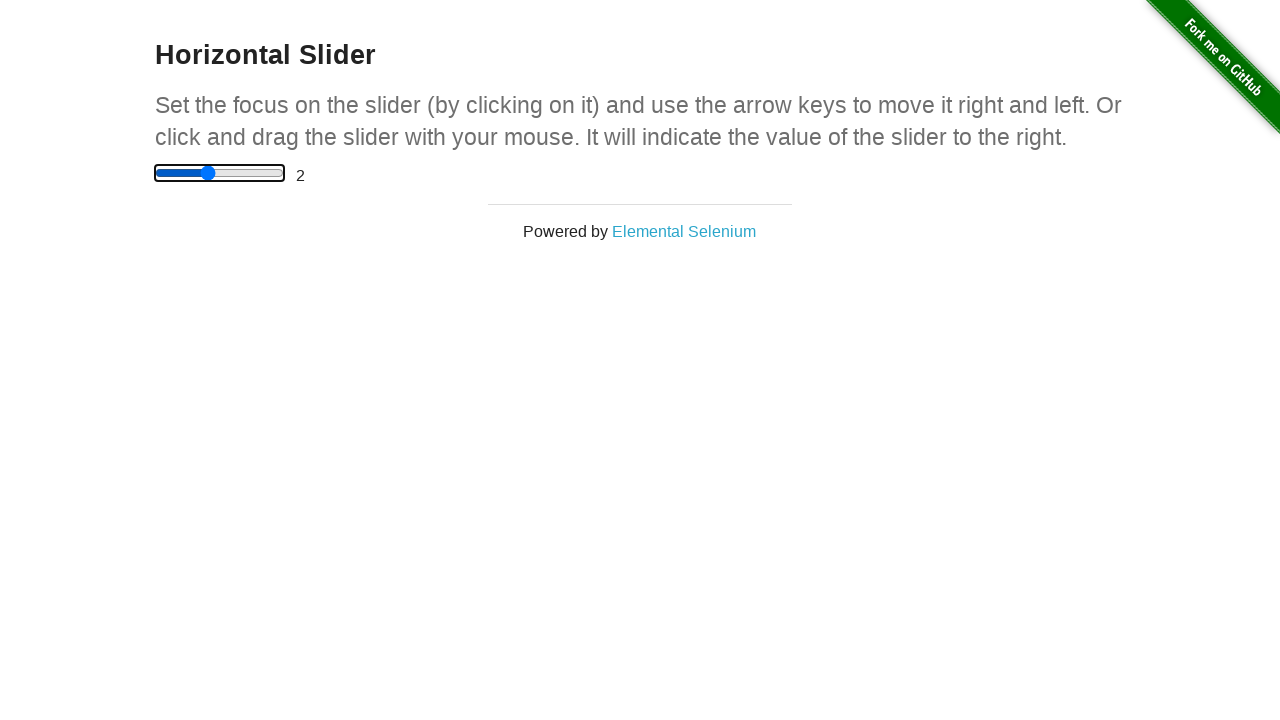

Waited for slider to respond to arrow key press
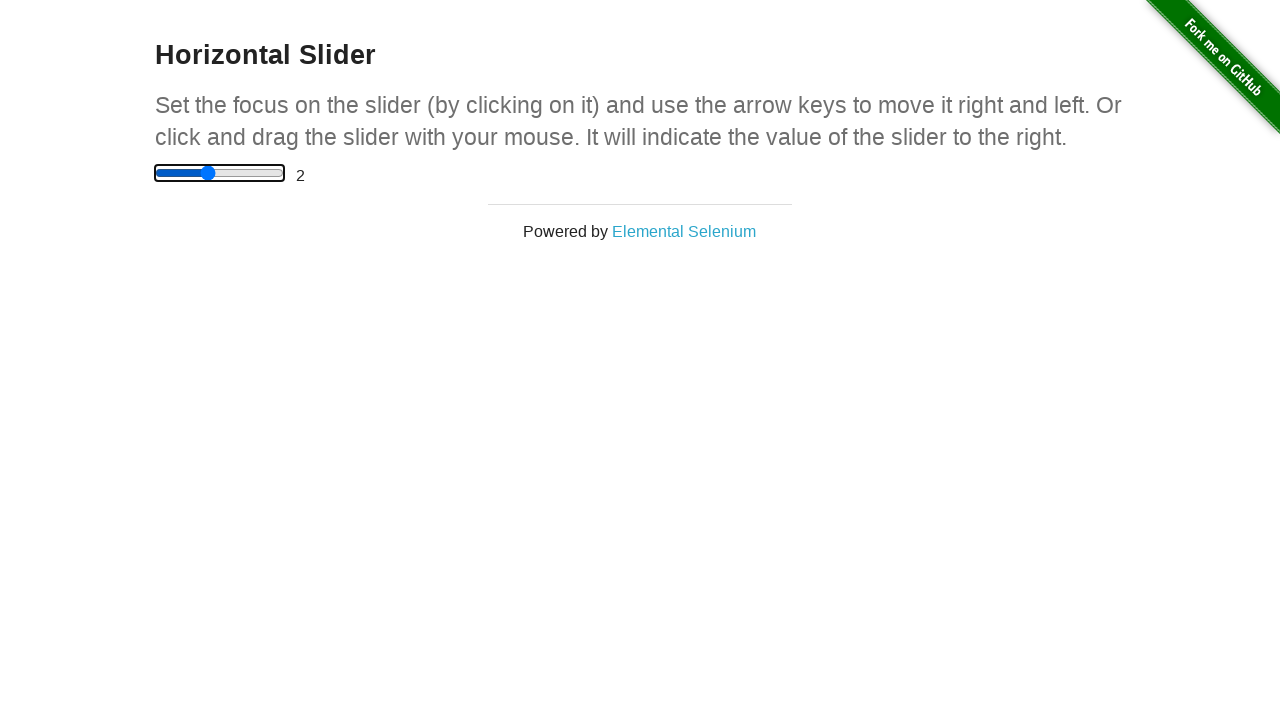

Pressed ArrowRight to increment slider (press 5 of 6) on .sliderContainer input
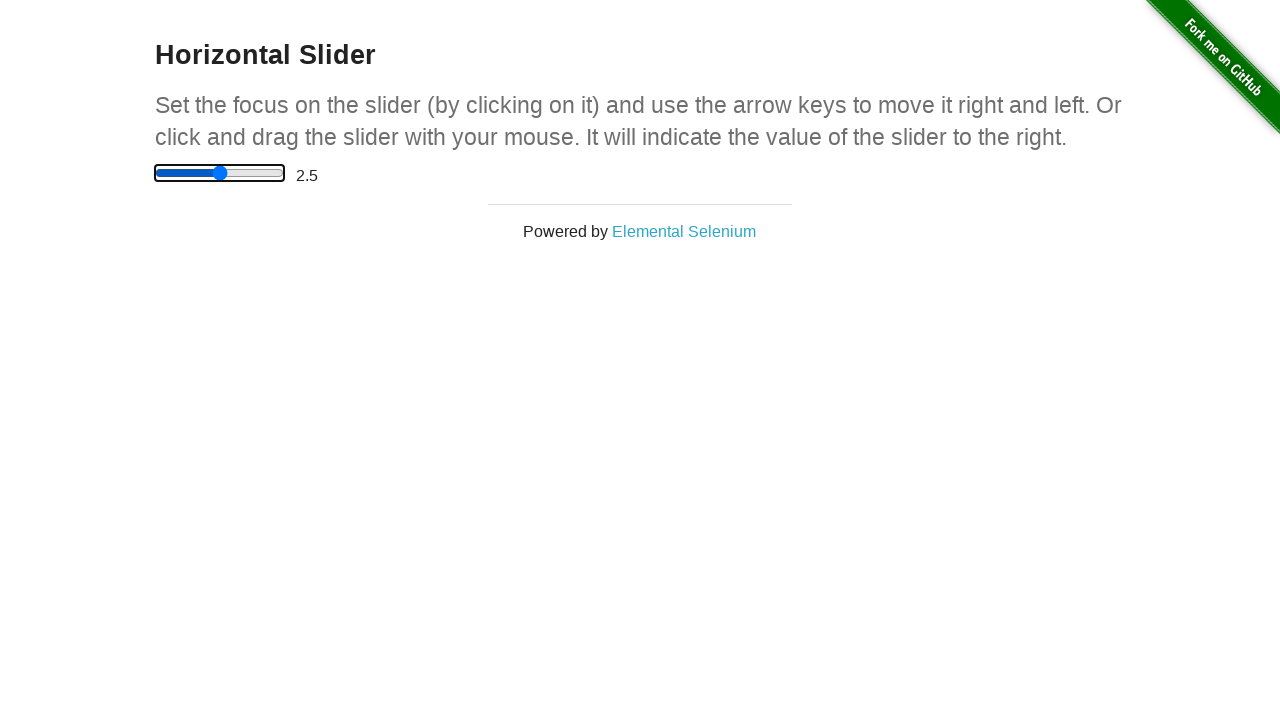

Waited for slider to respond to arrow key press
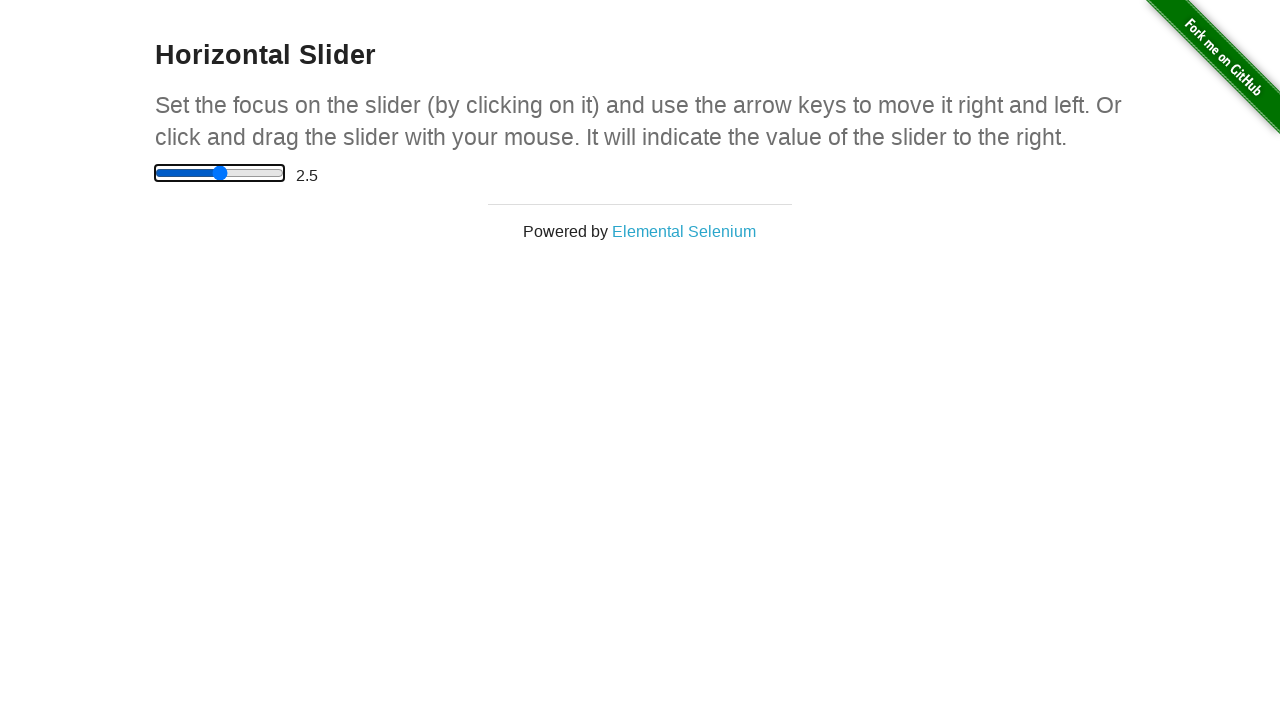

Pressed ArrowRight to increment slider (press 6 of 6) on .sliderContainer input
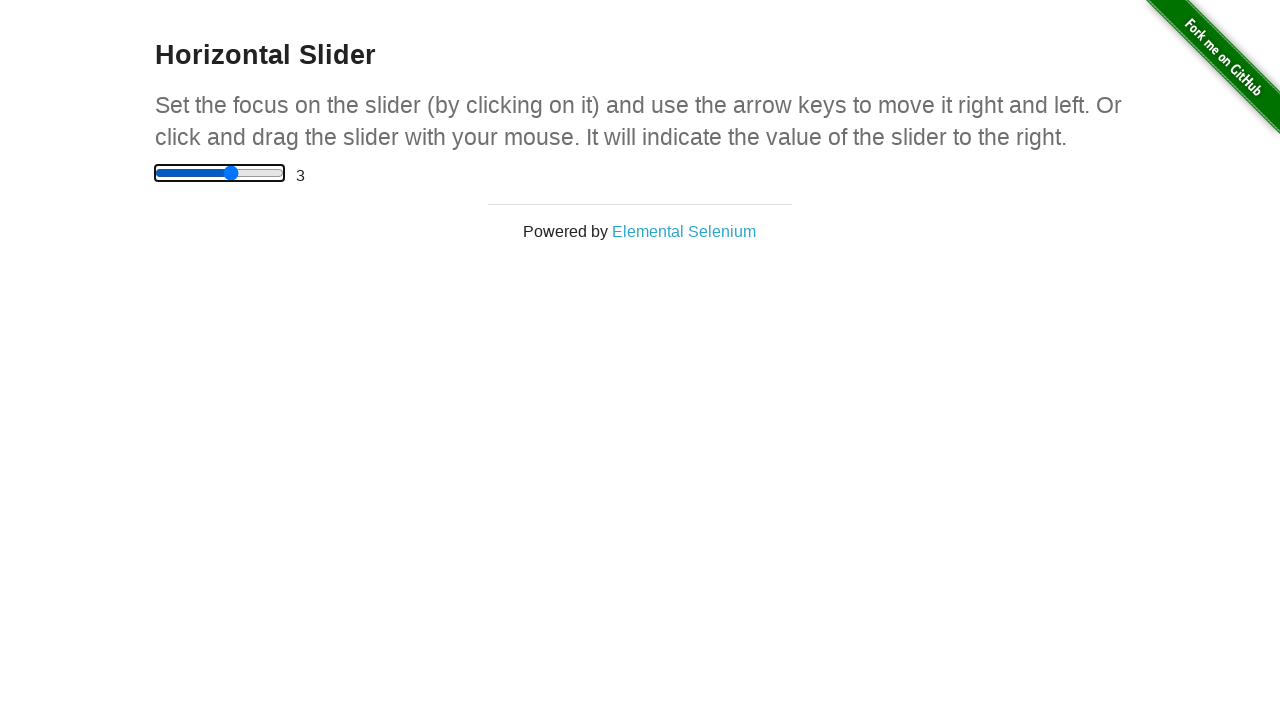

Waited for slider to respond to arrow key press
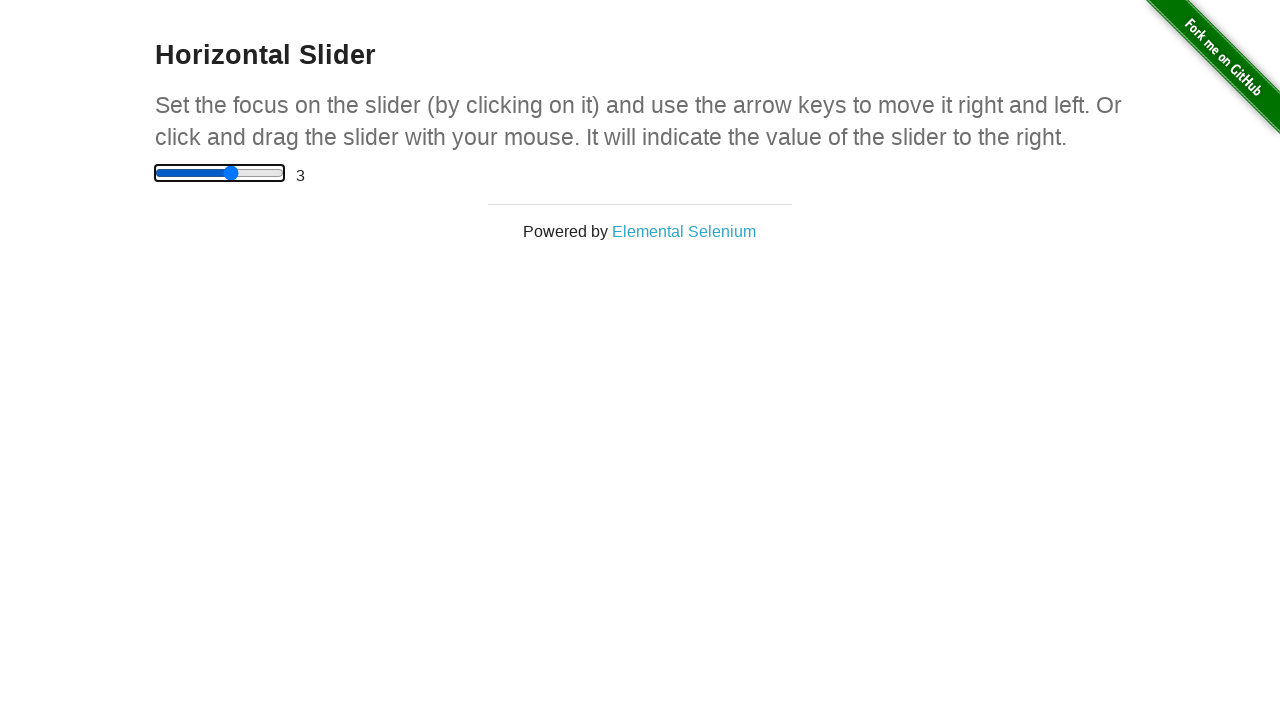

Clicked on range display element to apply the change at (300, 175) on #range
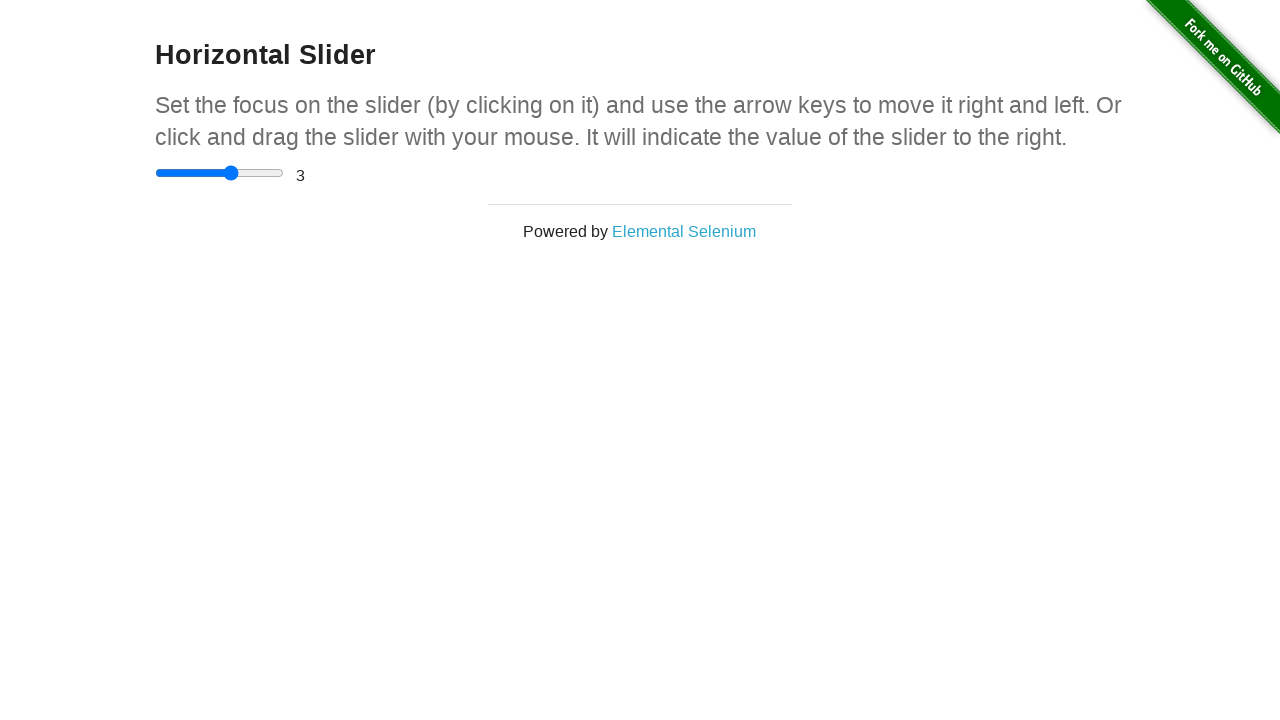

Range display element is present and visible
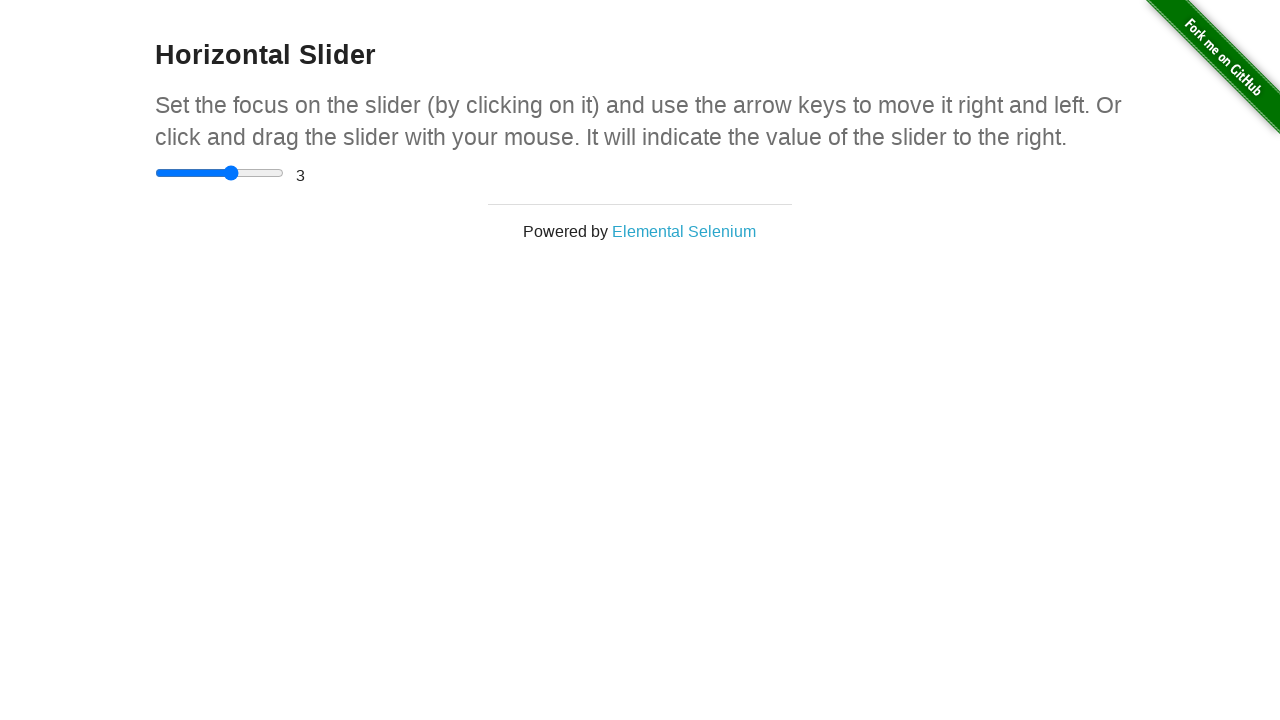

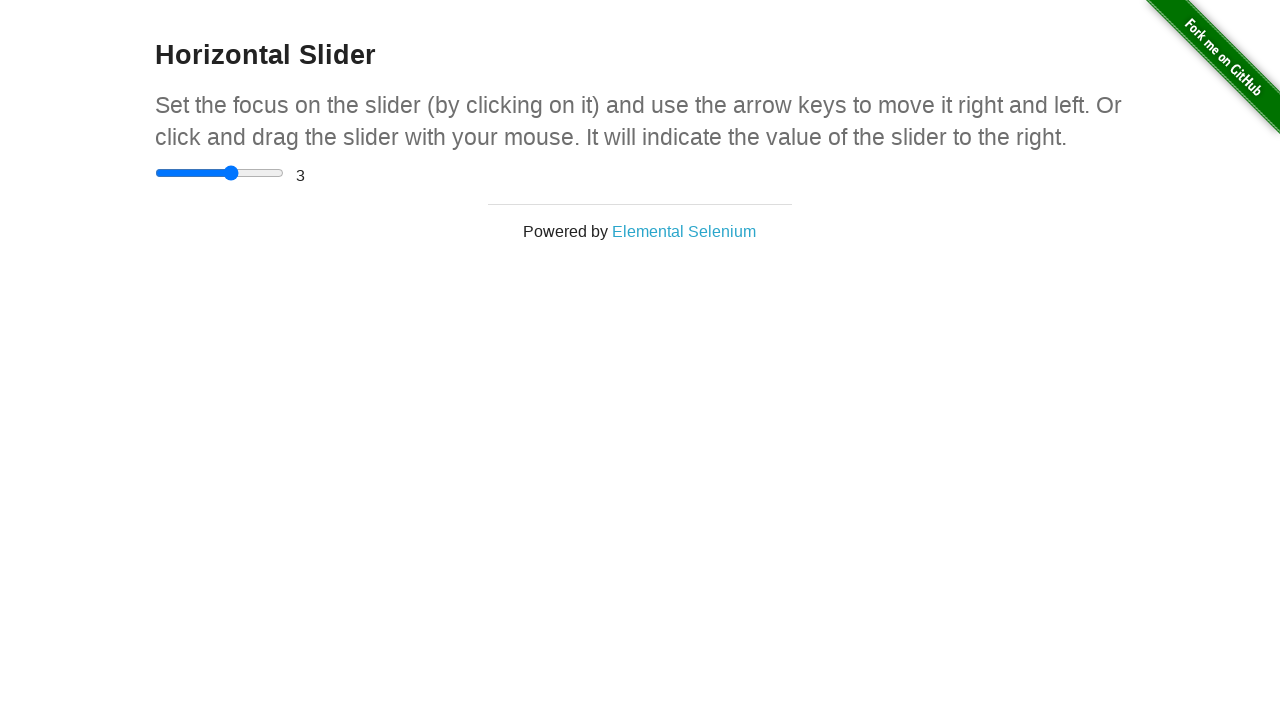